Tests a web table by adding 3 new records with random data, editing the 5th record with new values, and deleting the 1st record

Starting URL: https://claruswaysda.github.io/addRecordWebTable.html

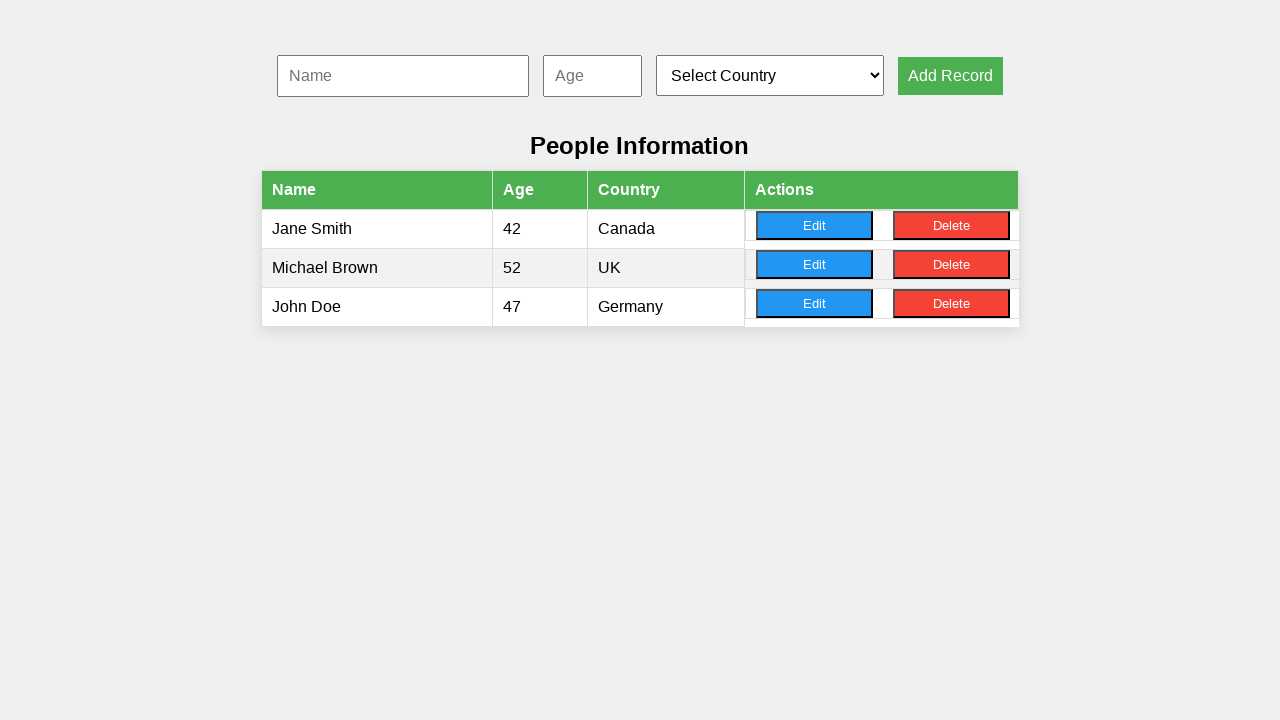

Filled name input with 'Michael Johnson' on #nameInput
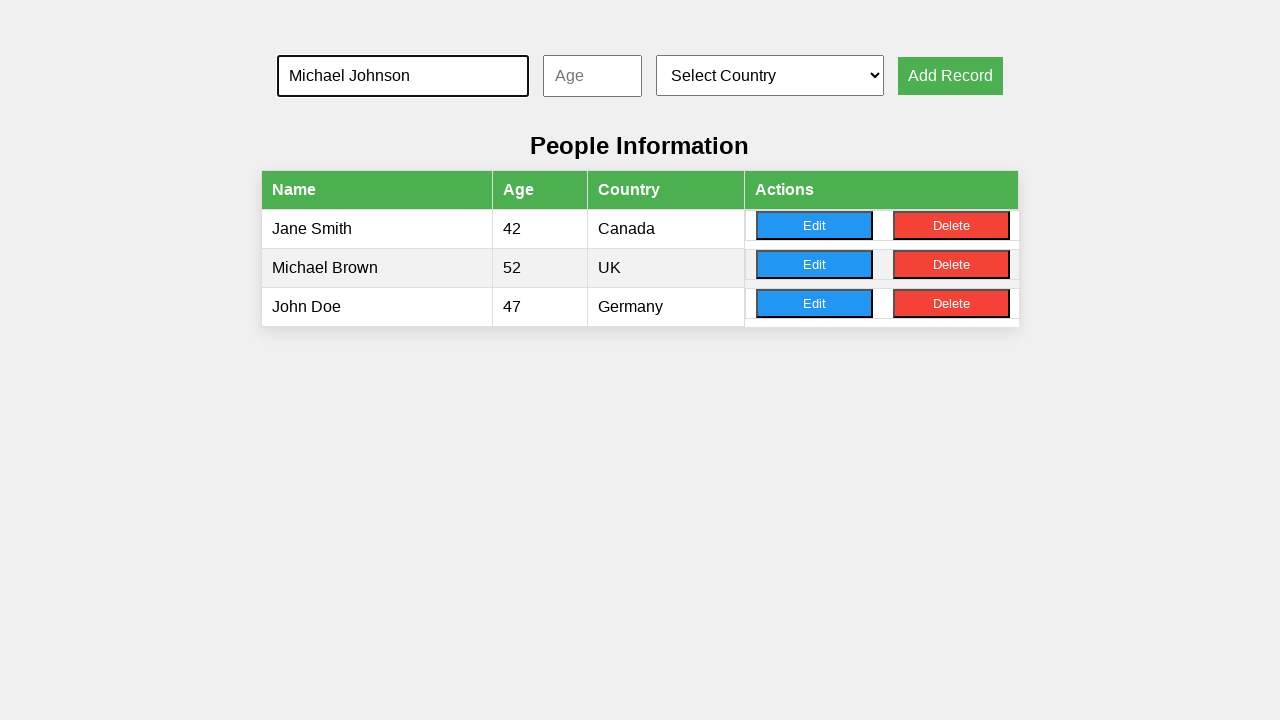

Filled age input with '34' on #ageInput
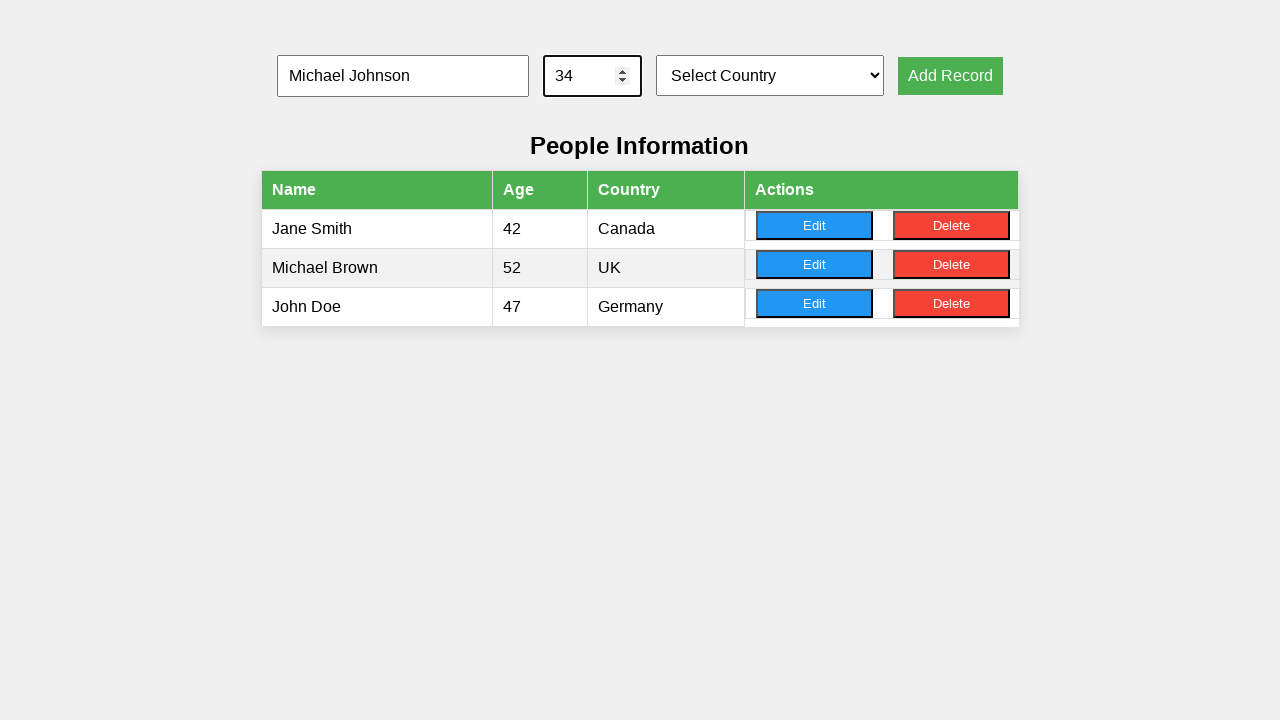

Selected country at index 2 on #countrySelect
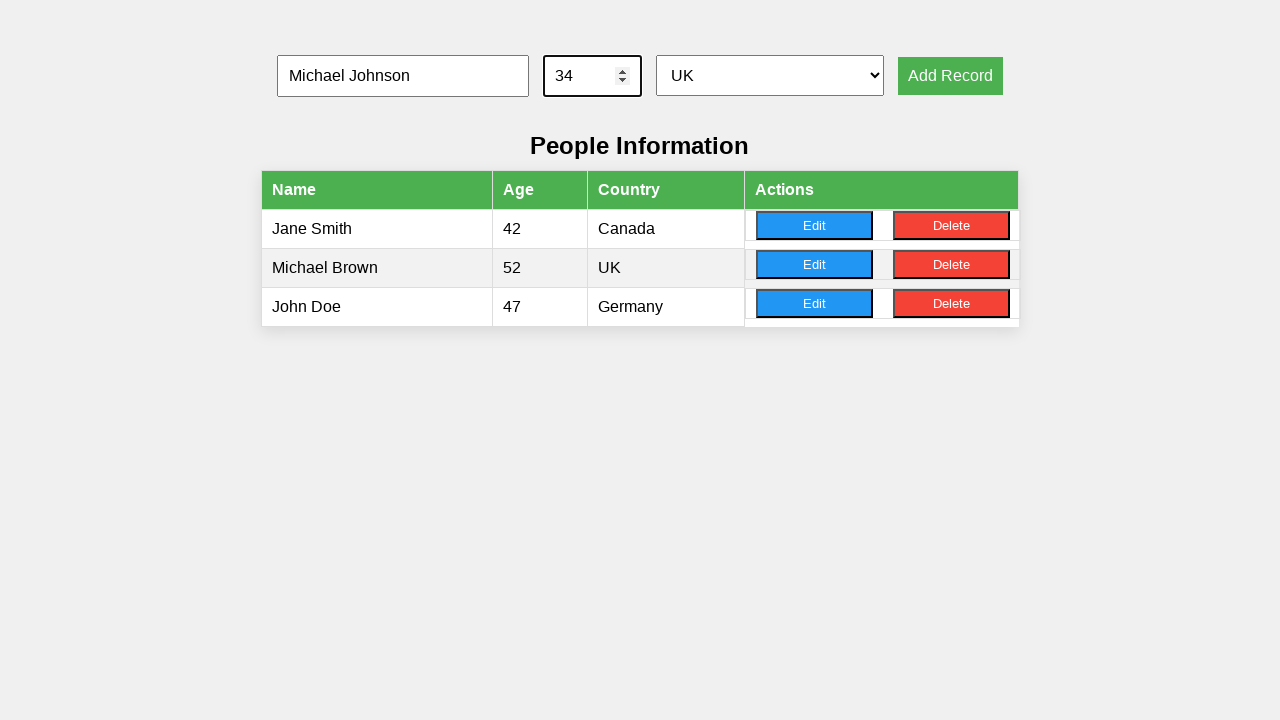

Clicked add record button for first record at (950, 76) on xpath=//button[@onclick='addRecord()']
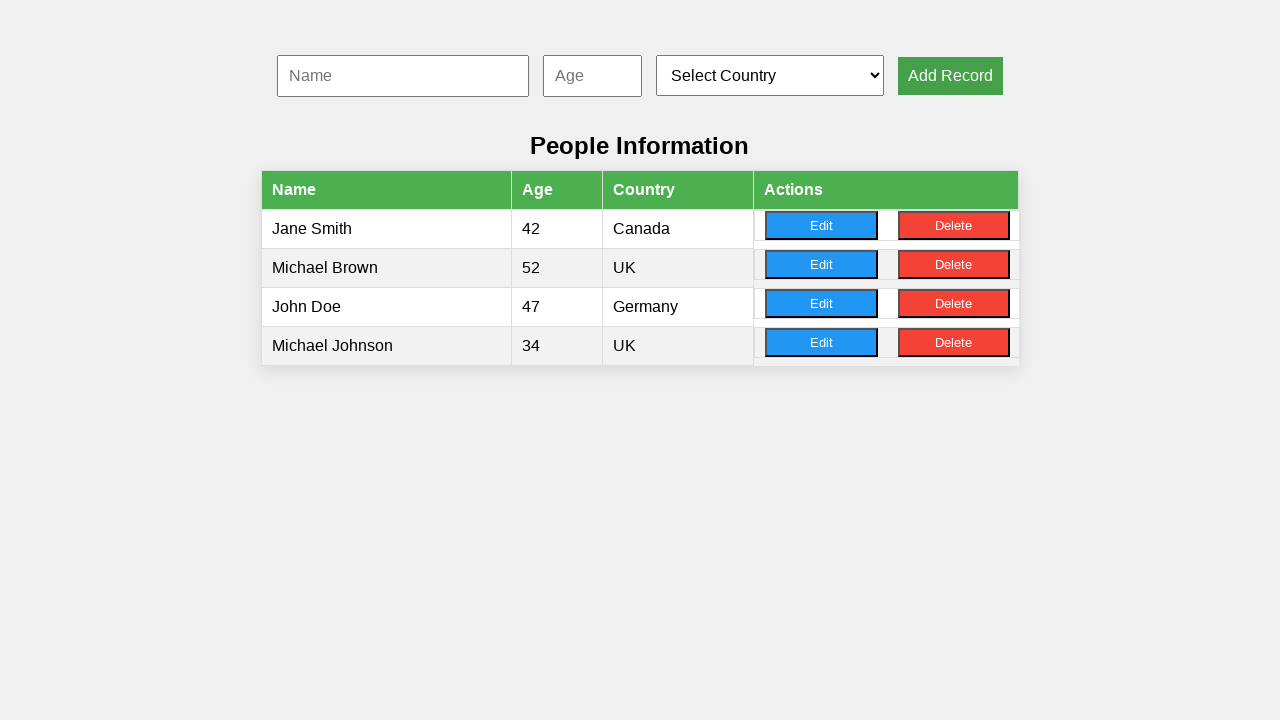

Filled name input with 'Sarah Williams' on #nameInput
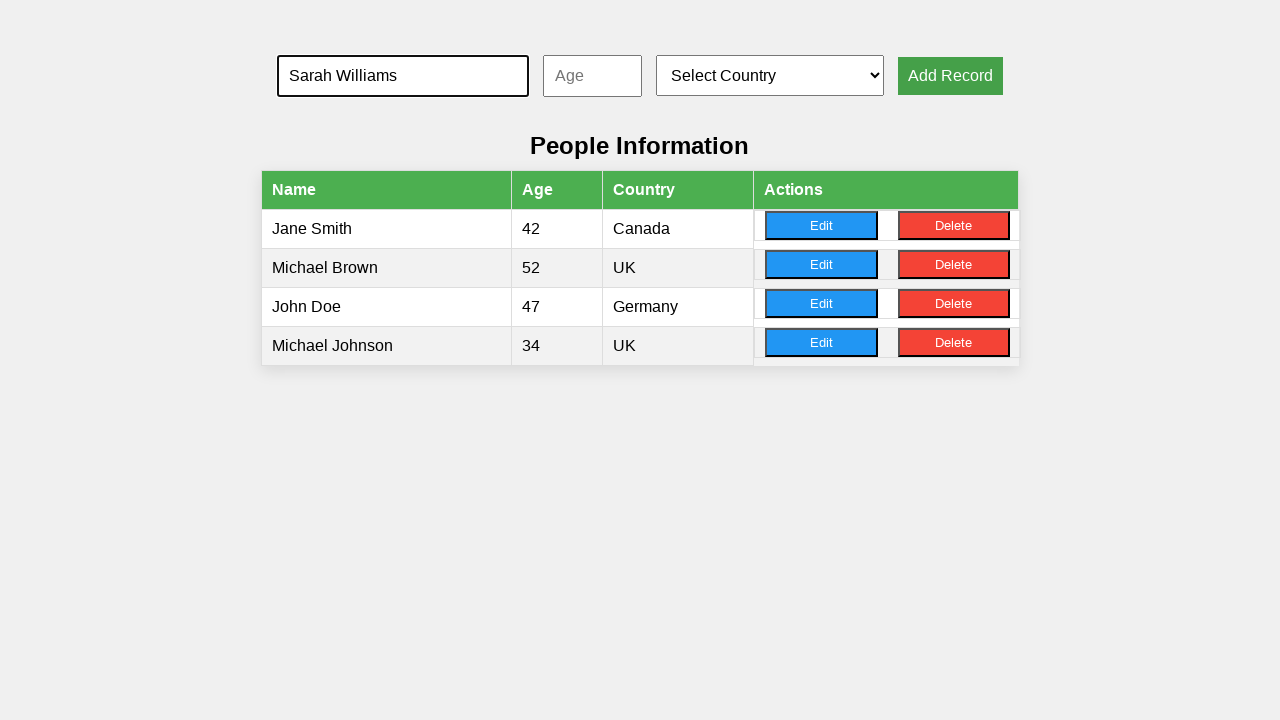

Filled age input with '28' on #ageInput
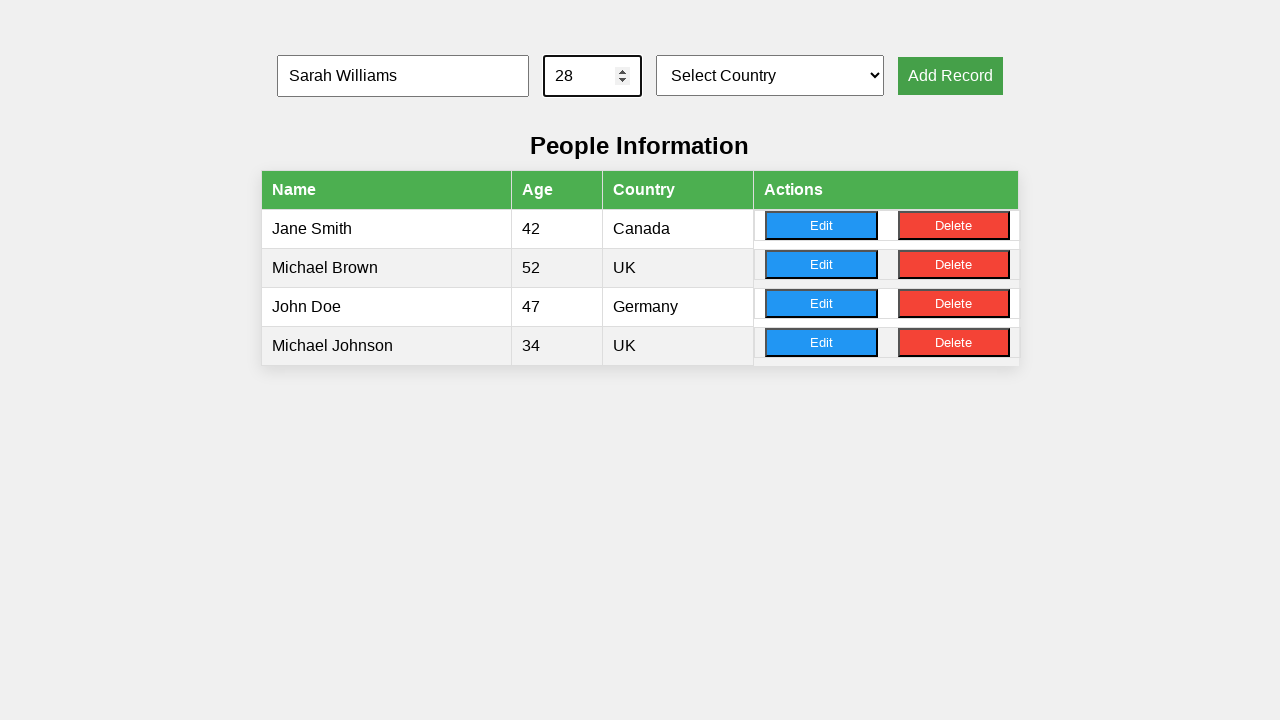

Selected country at index 3 on #countrySelect
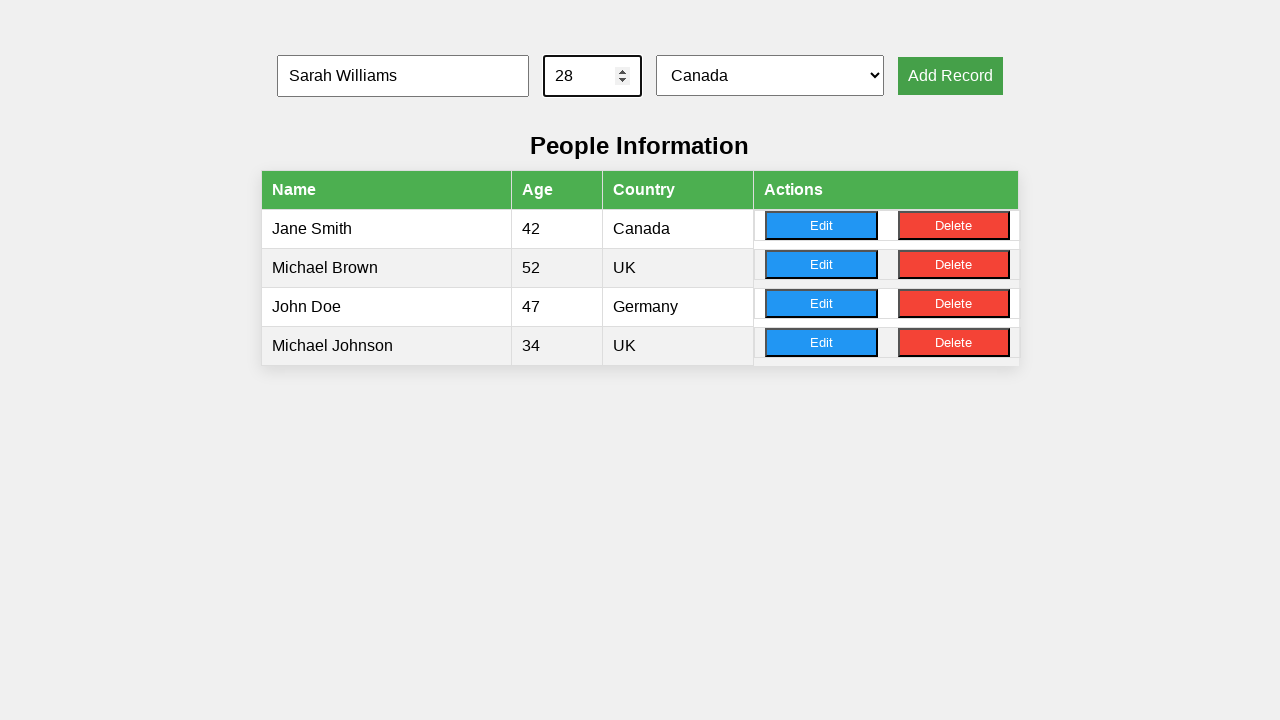

Clicked add record button for second record at (950, 76) on xpath=//button[@onclick='addRecord()']
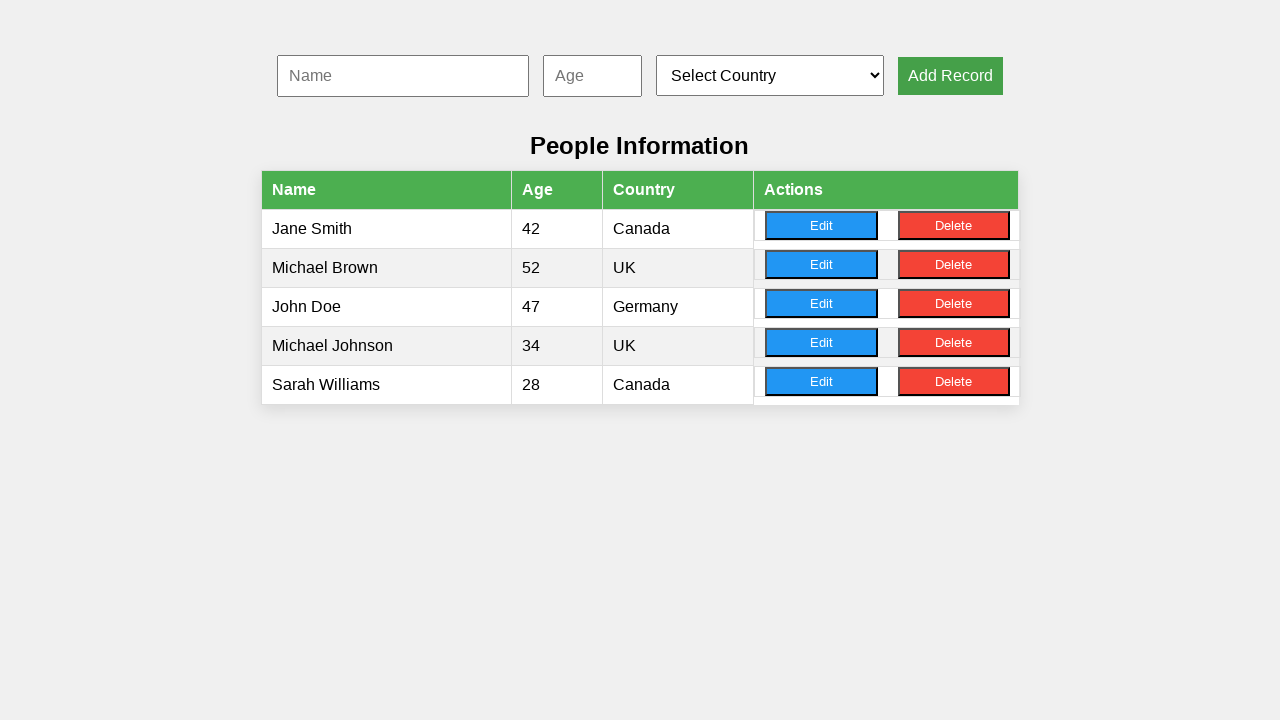

Filled name input with 'David Brown' on #nameInput
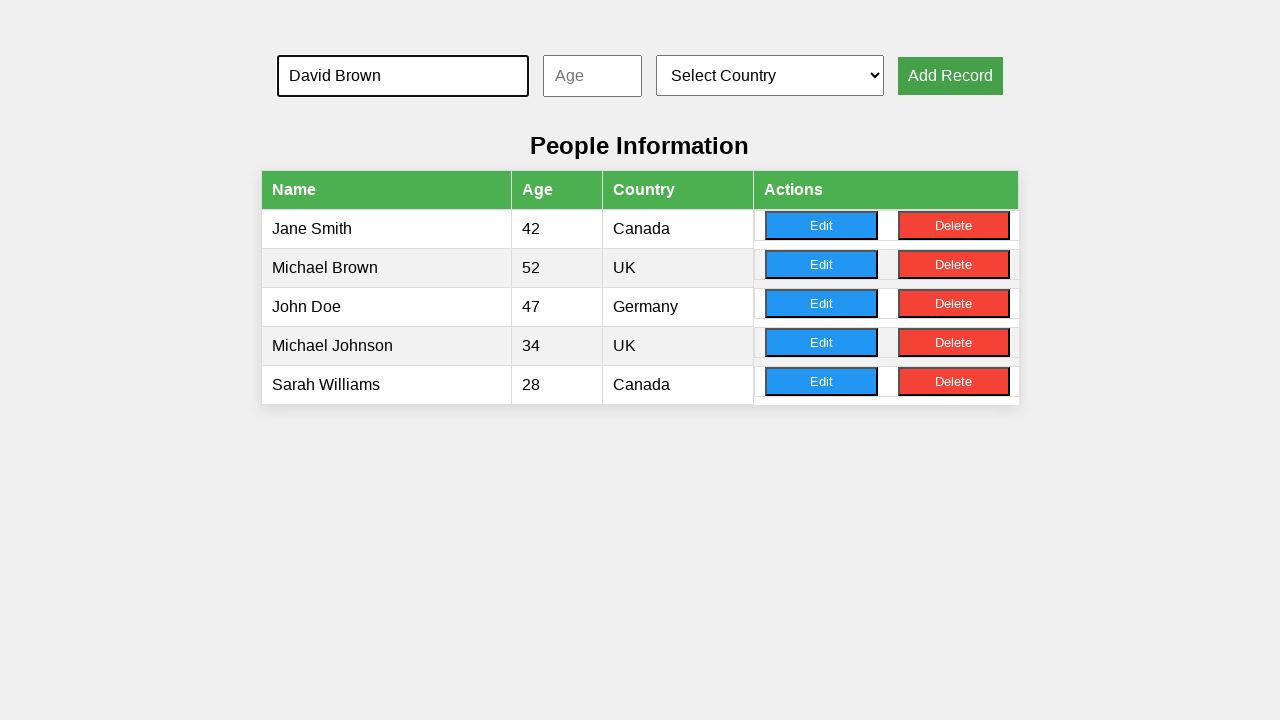

Filled age input with '45' on #ageInput
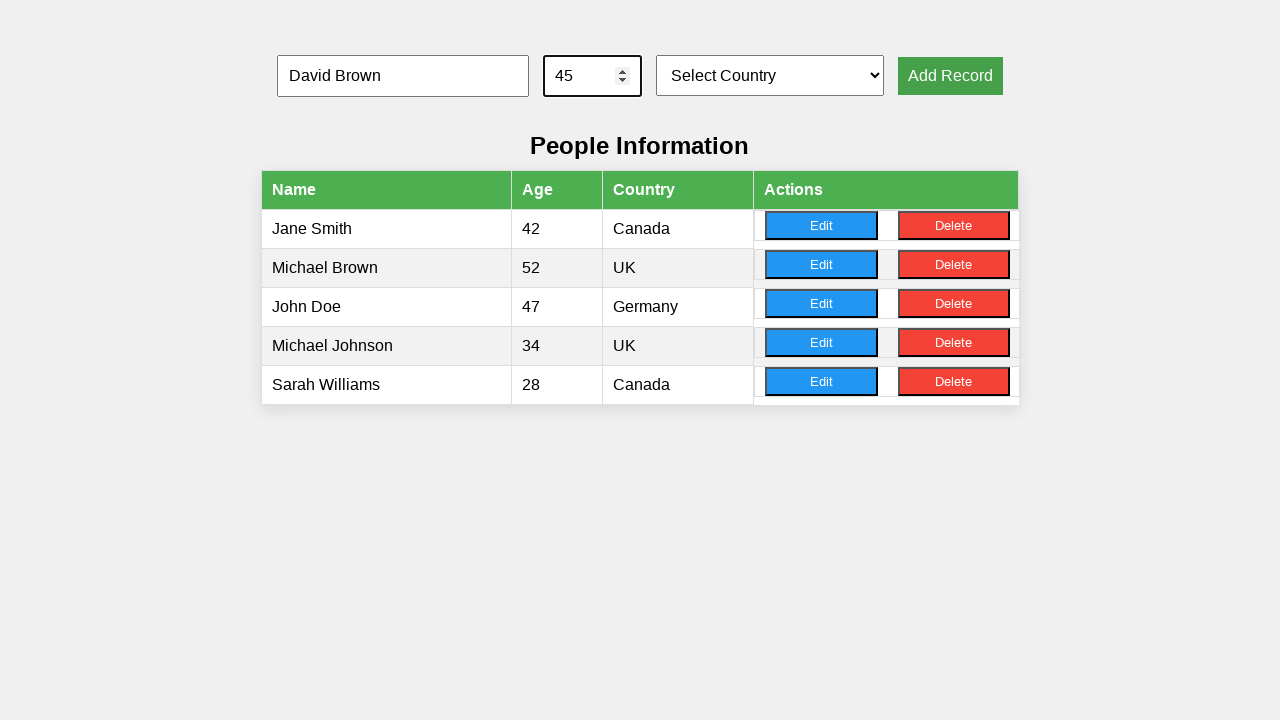

Selected country at index 1 on #countrySelect
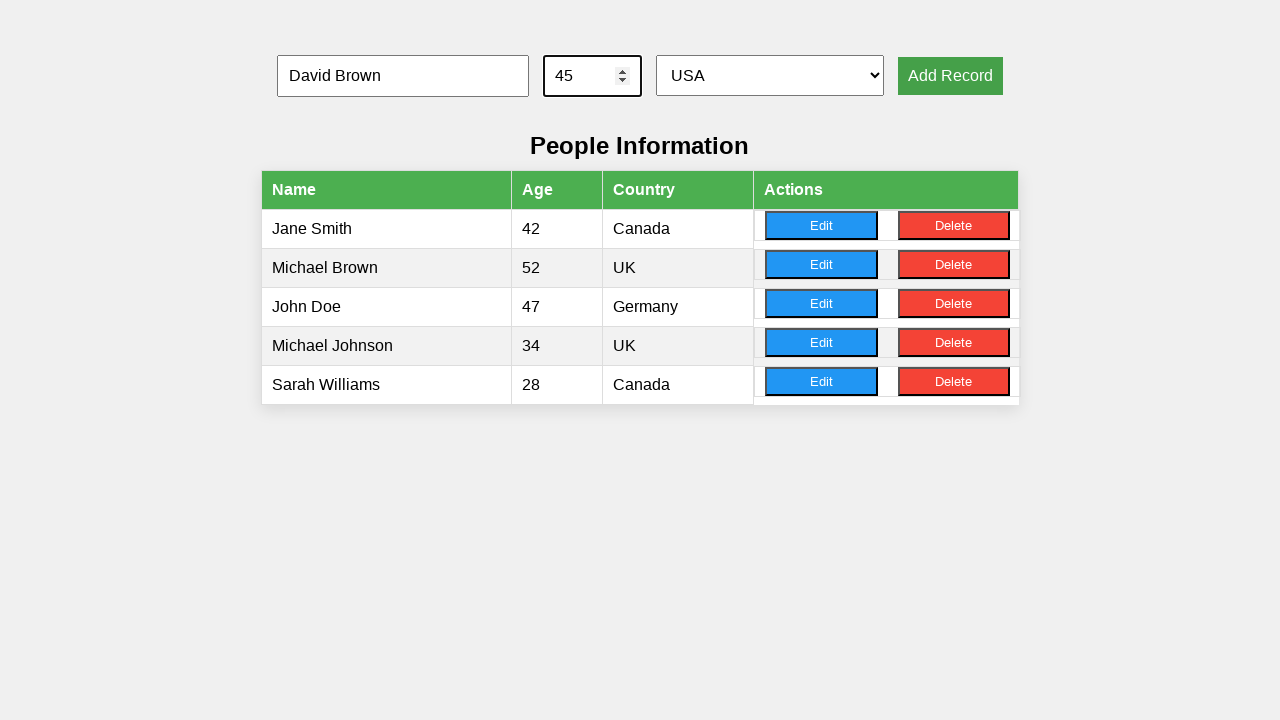

Clicked add record button for third record at (950, 76) on xpath=//button[@onclick='addRecord()']
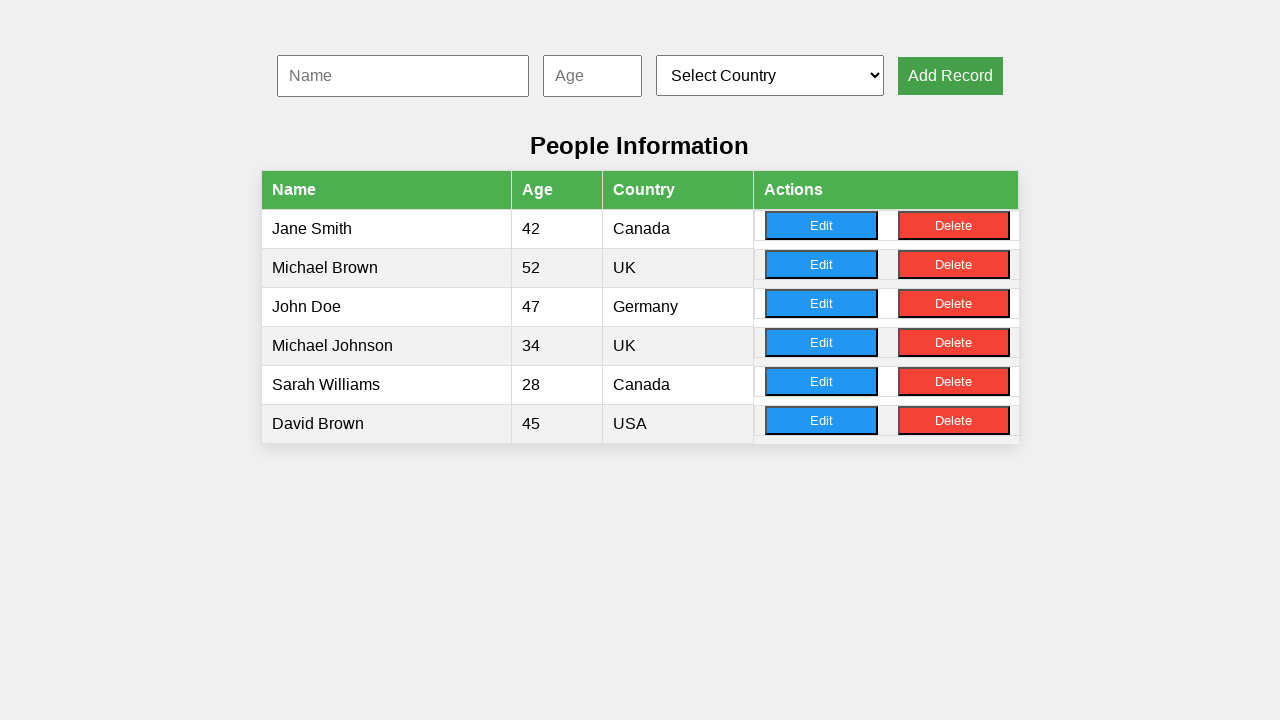

Waited 1000ms for page to stabilize
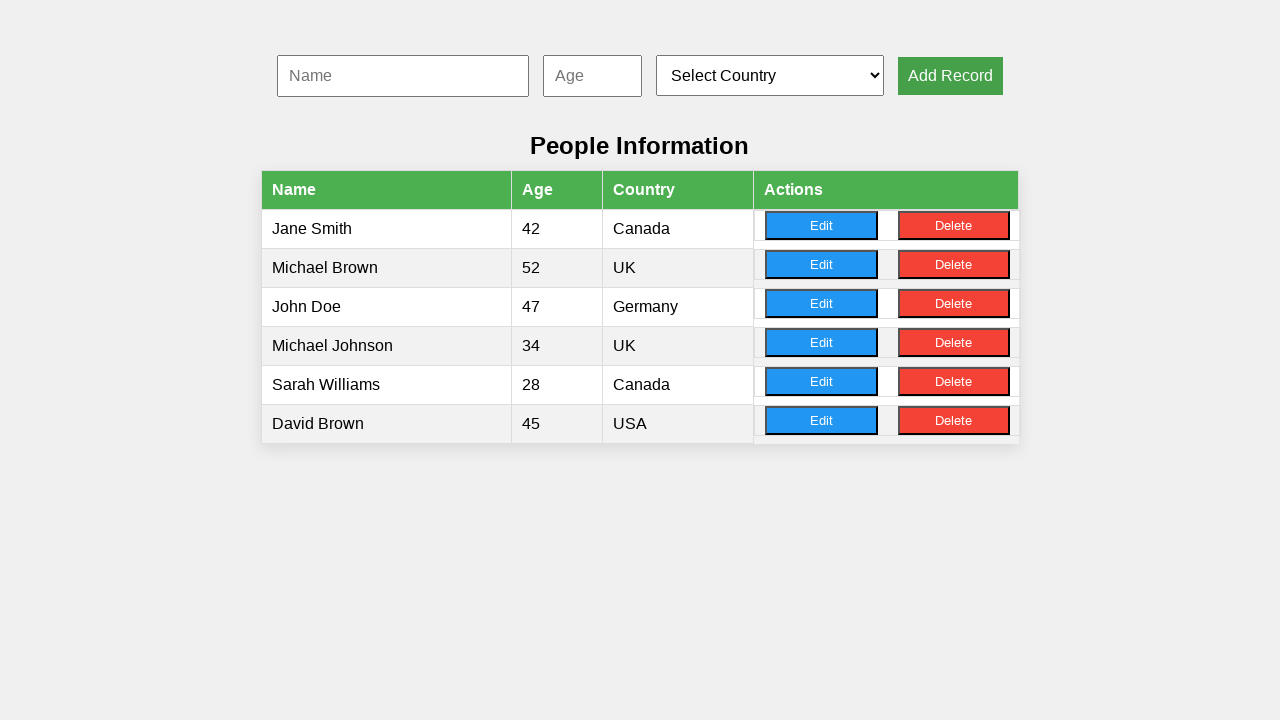

Clicked Edit button for the 5th record at (821, 381) on (//*[.='Edit'])[5]
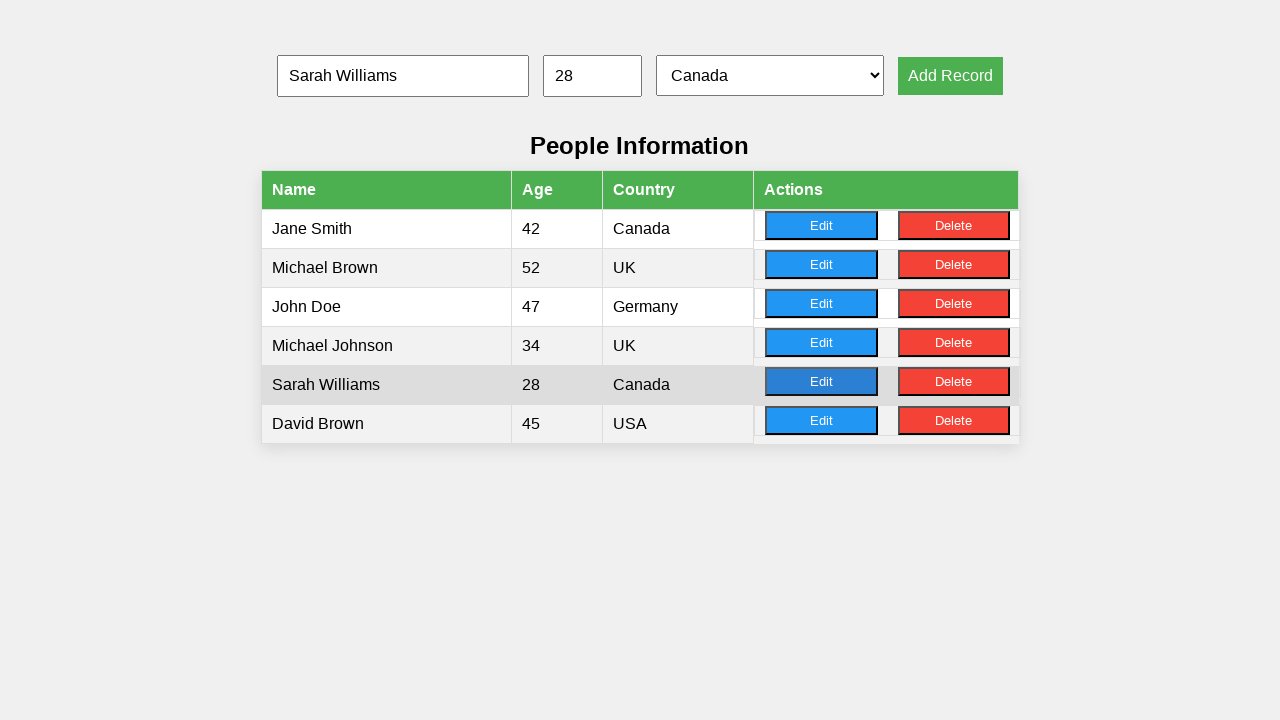

Waited 1000ms for edit form to load
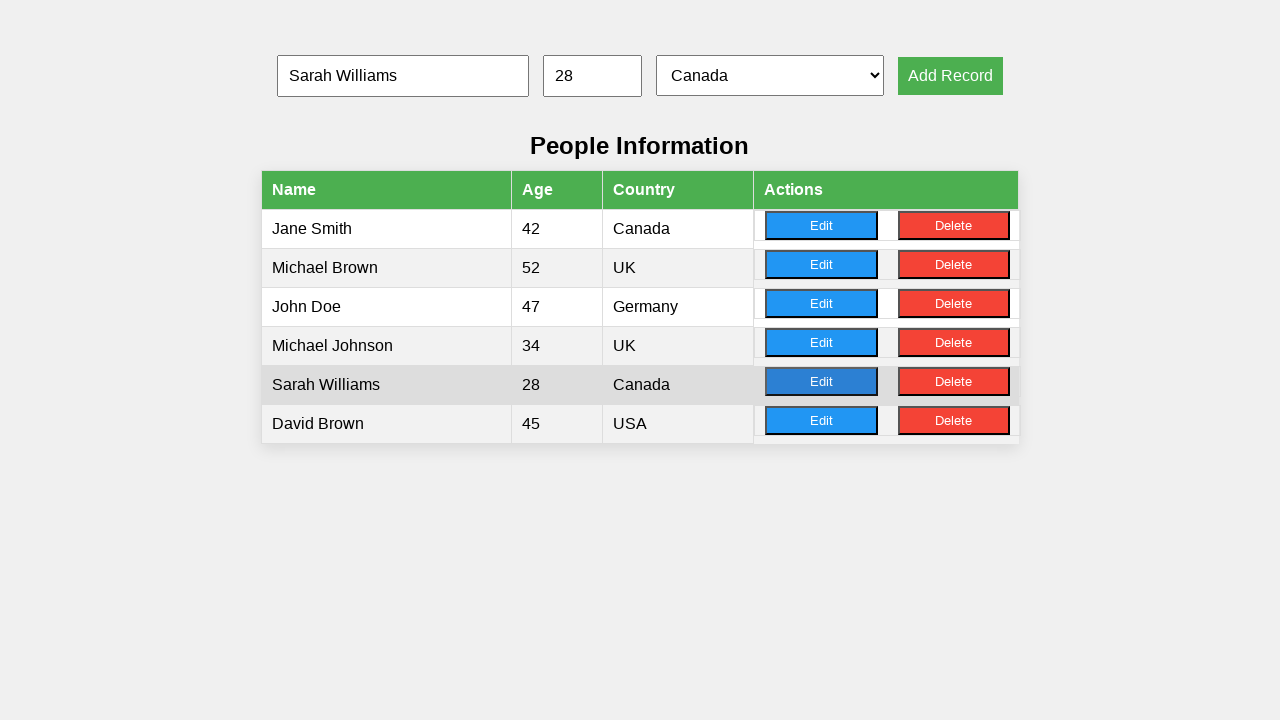

Cleared name input field on #nameInput
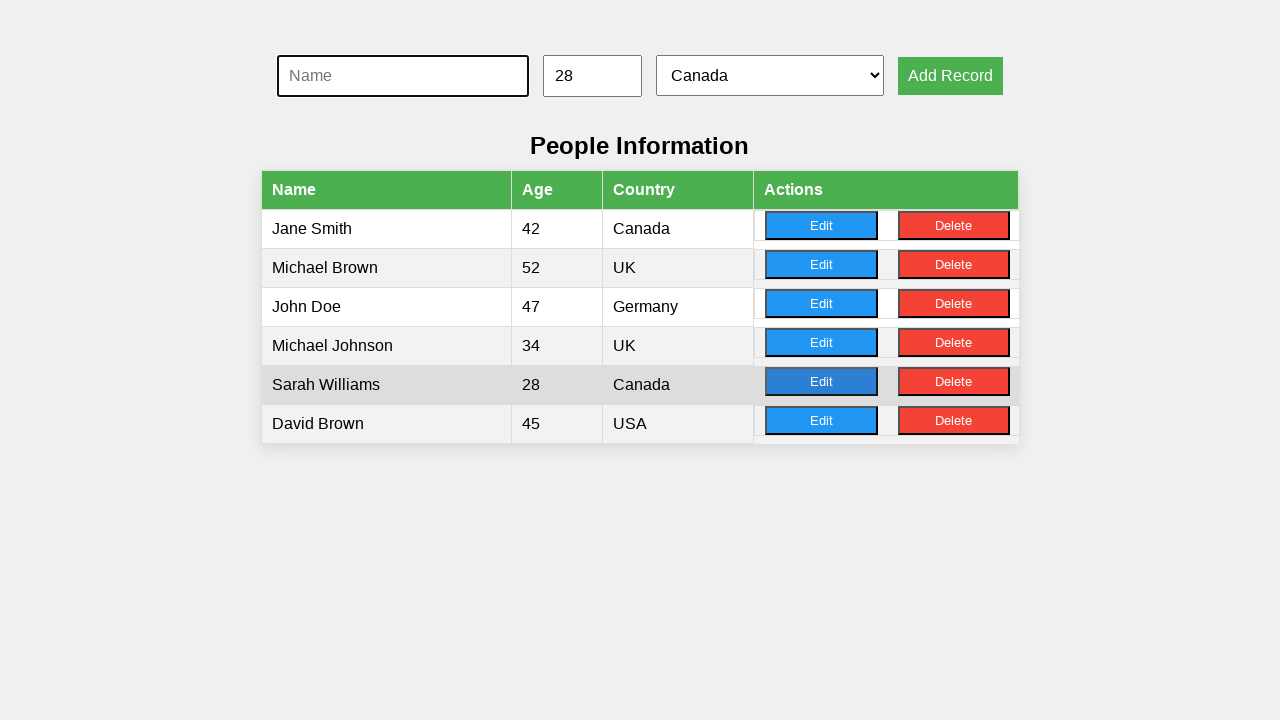

Filled name input with 'Jennifer Davis' on #nameInput
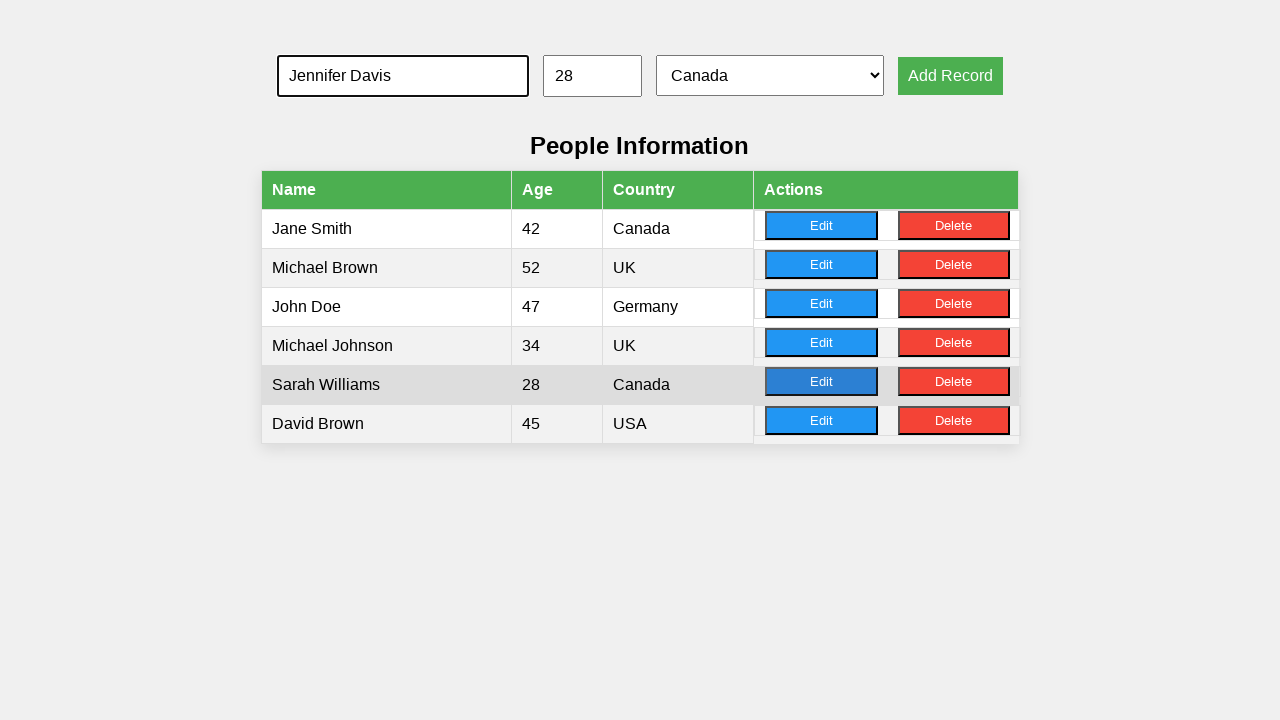

Waited 1000ms after name input
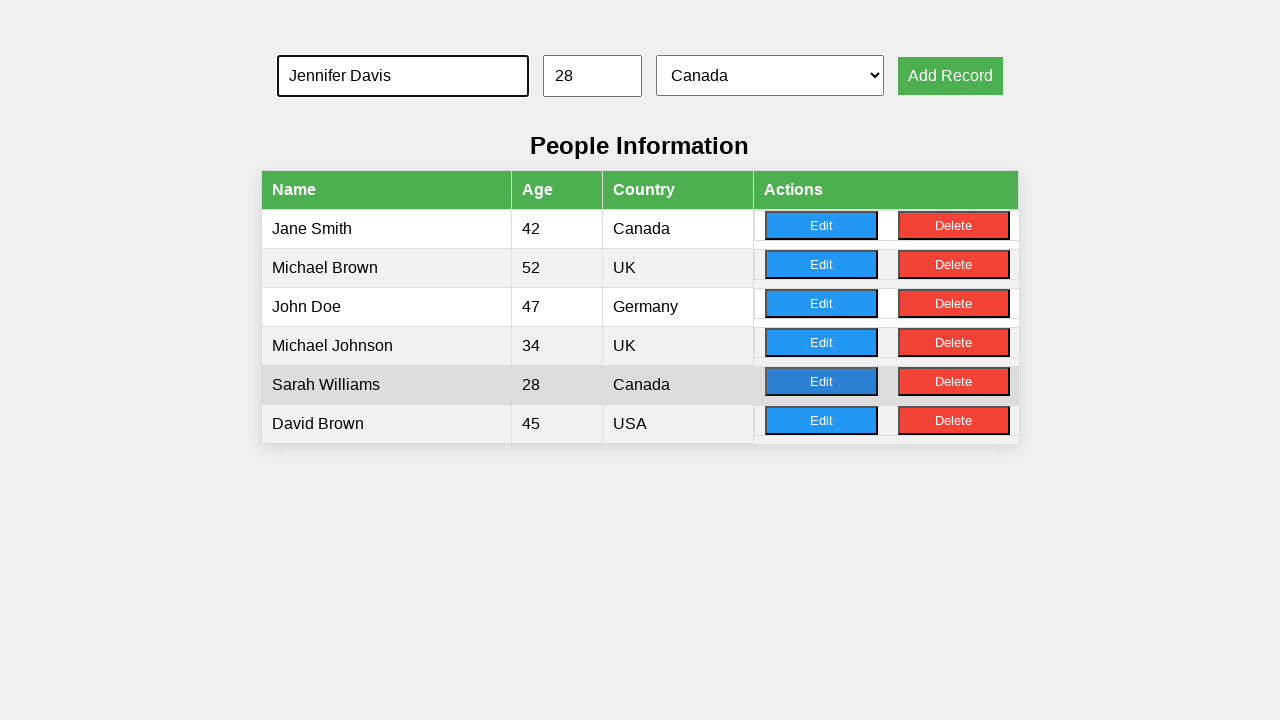

Cleared age input field on #ageInput
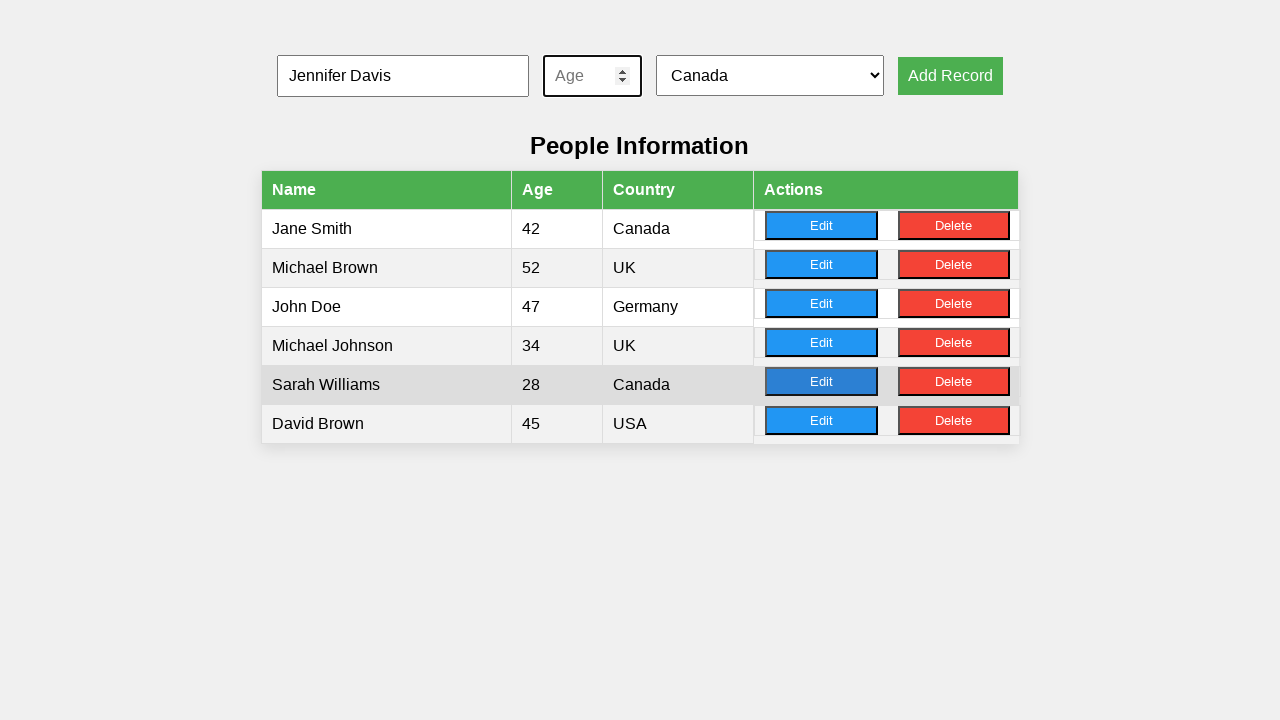

Filled age input with '52' on #ageInput
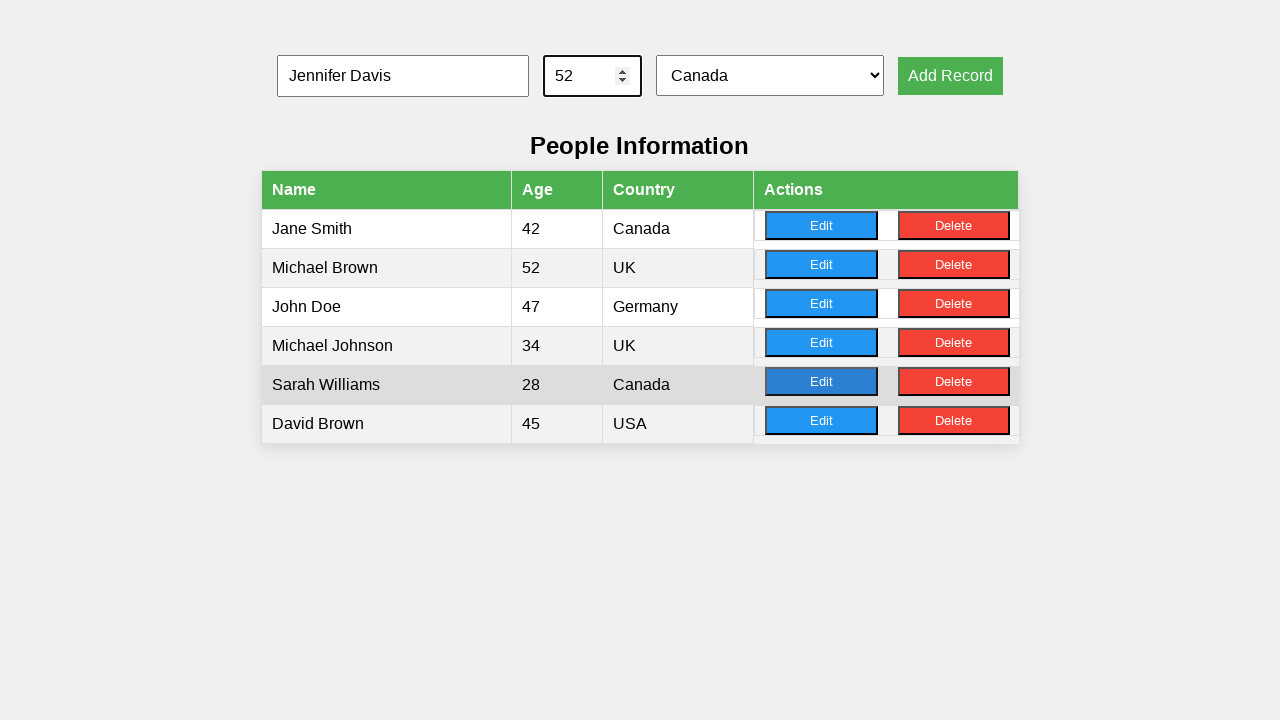

Waited 1000ms after age input
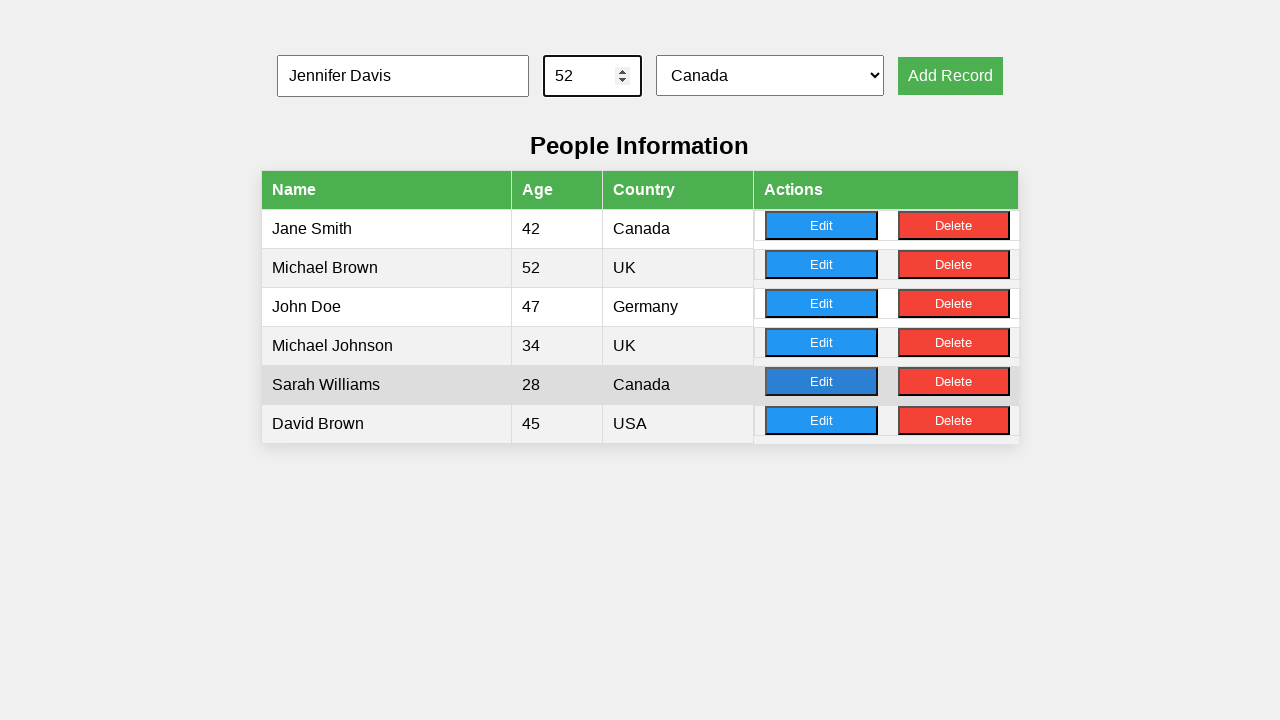

Selected country at index 4 for edited record on #countrySelect
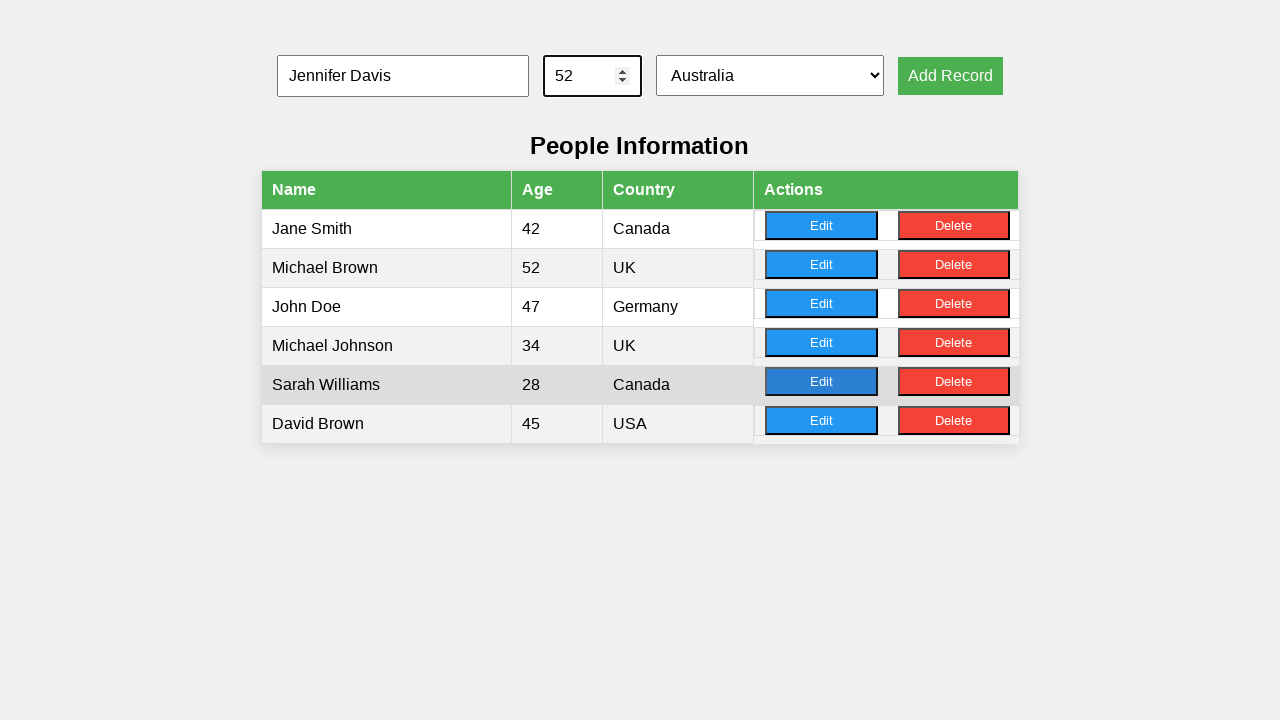

Clicked add/save button to save edited record at (950, 76) on xpath=//button[@onclick='addRecord()']
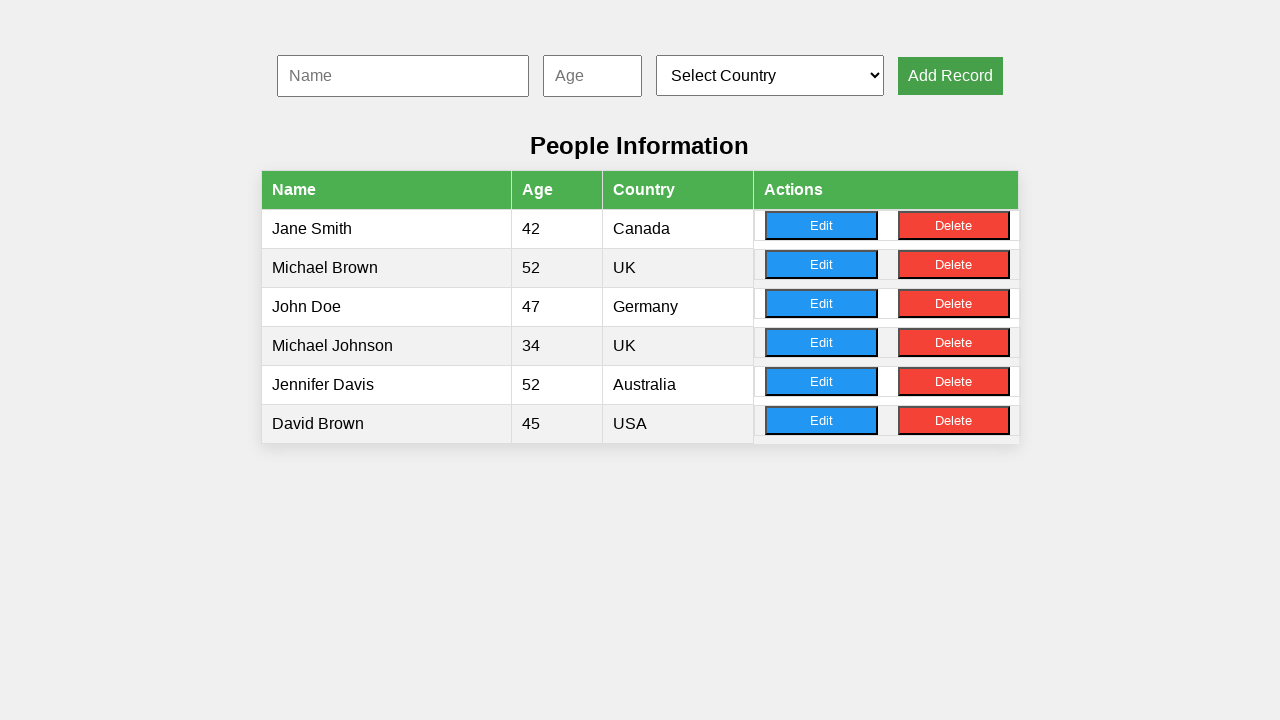

Waited 1000ms before deletion
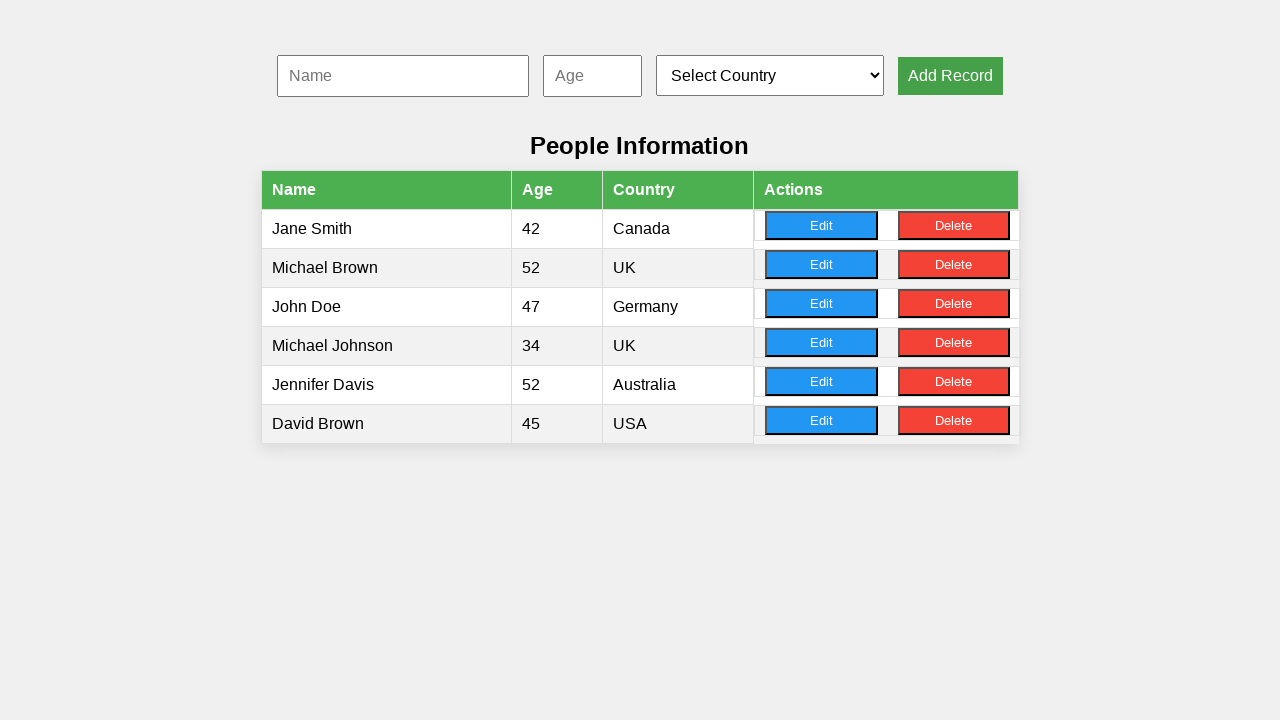

Clicked Delete button for the 1st record at (954, 226) on (//*[.='Delete'])[1]
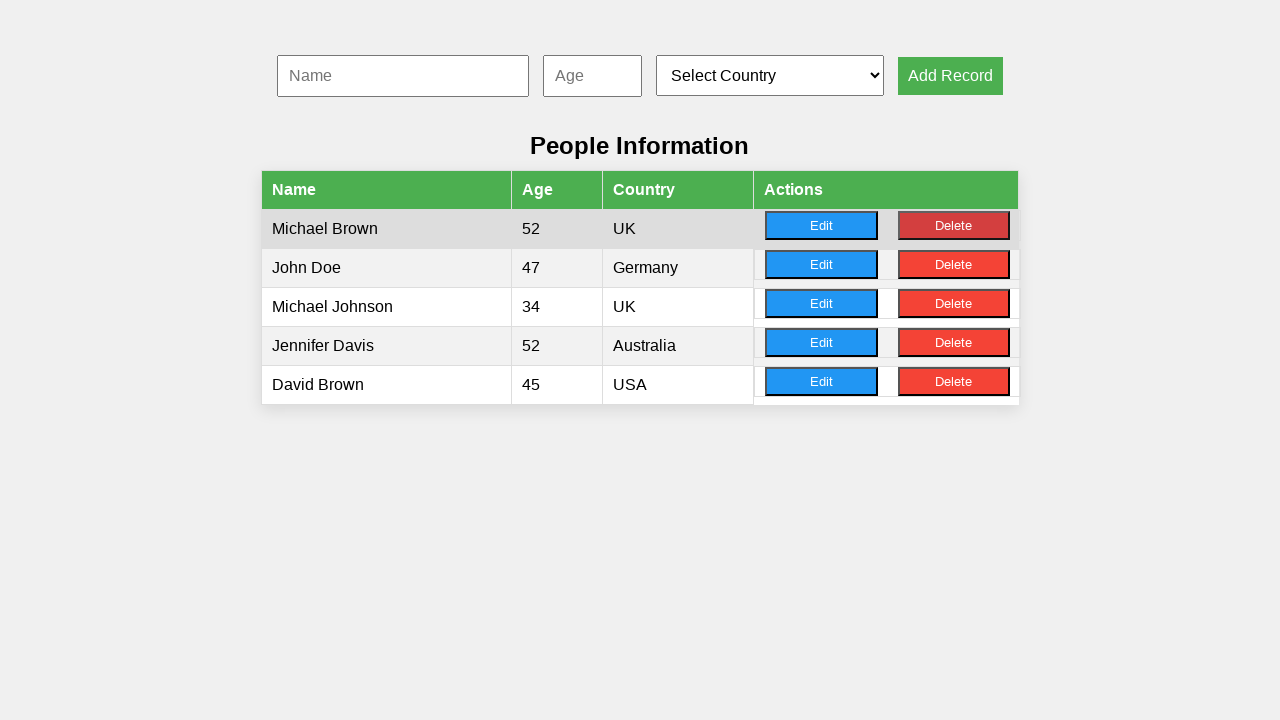

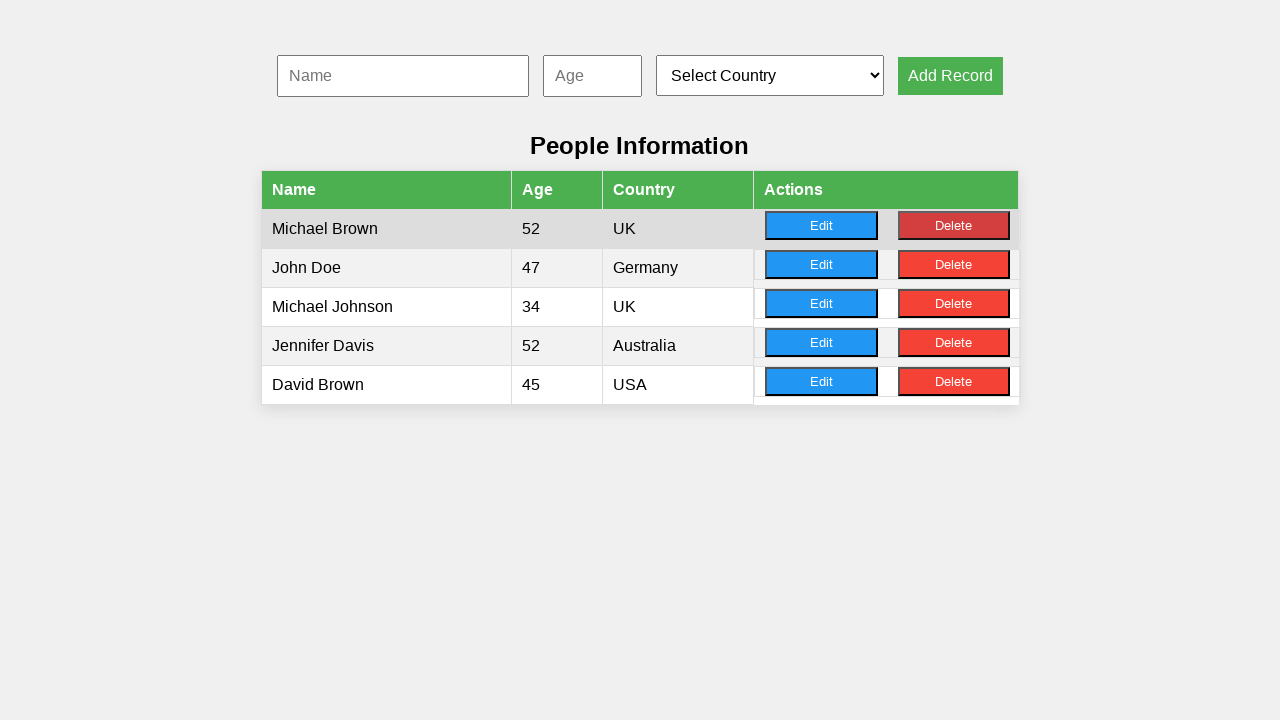